Tests the contact page form validation by clicking submit without filling fields to trigger error messages, then filling in the mandatory fields (forename, email, message) to verify errors disappear.

Starting URL: https://jupiter.cloud.planittesting.com/#/

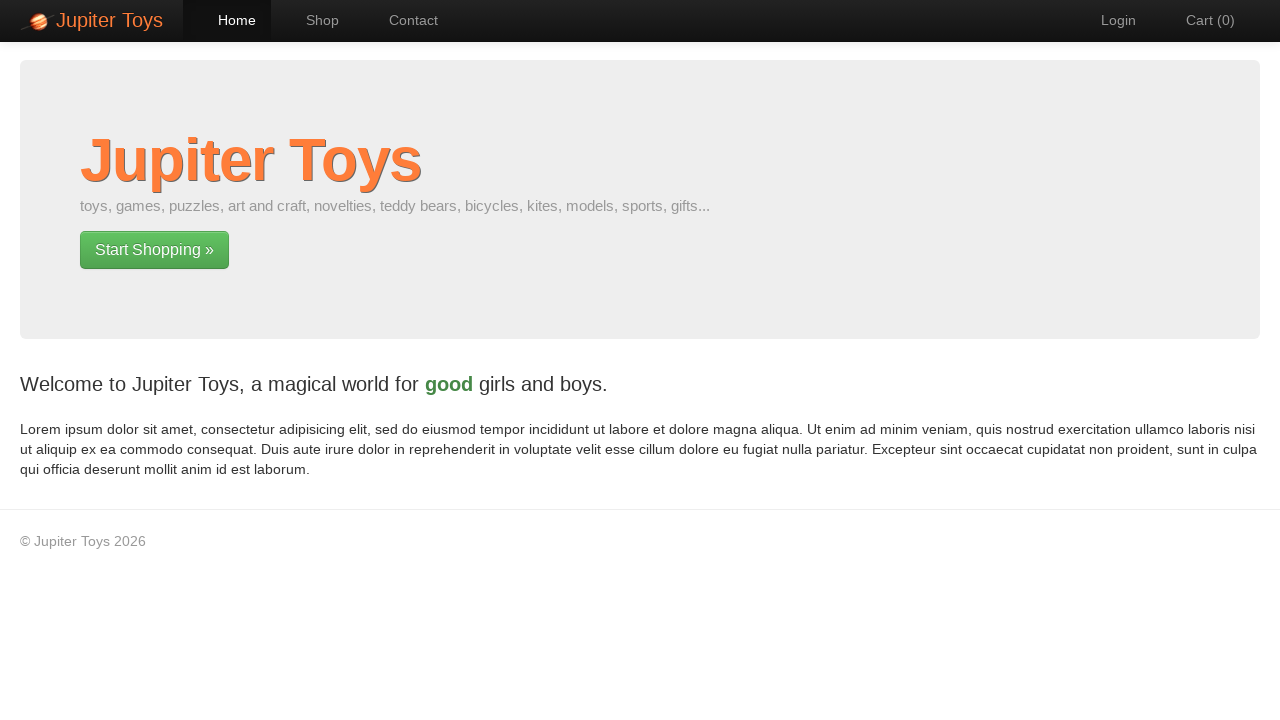

Waited for 'Start Shopping »' link to load
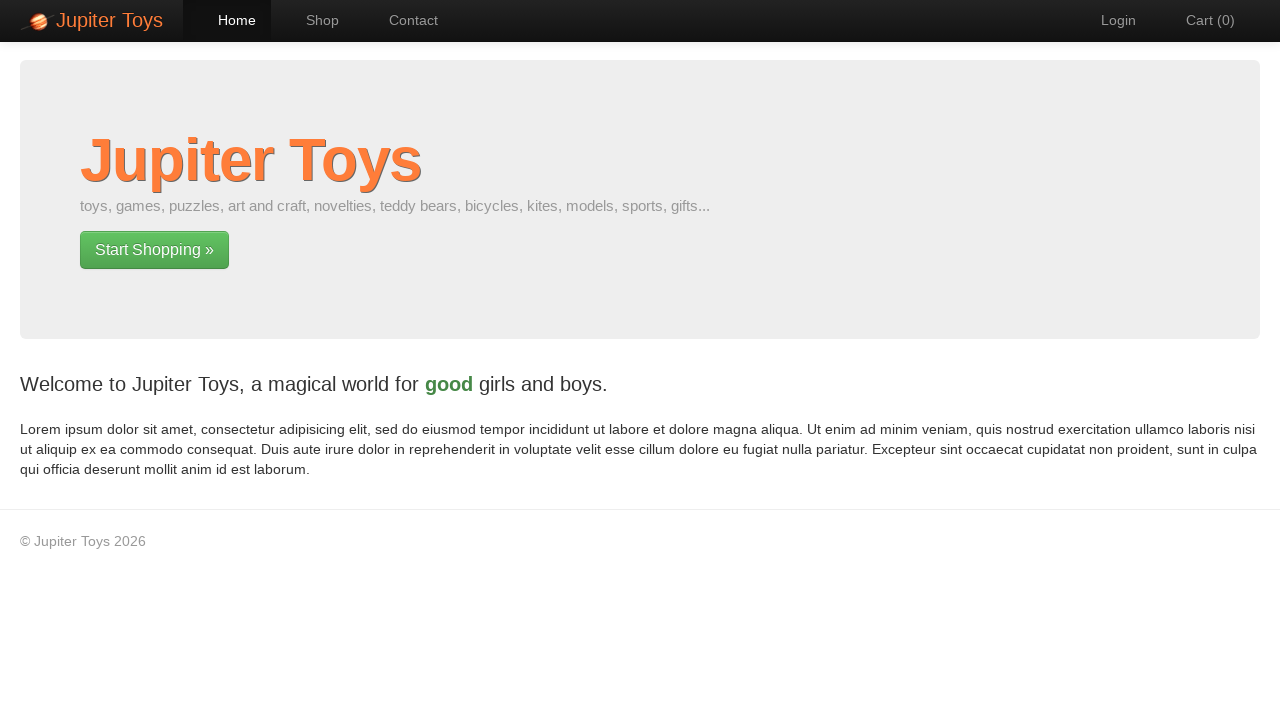

Clicked the Contact link at (404, 20) on xpath=//a[normalize-space()='Contact']
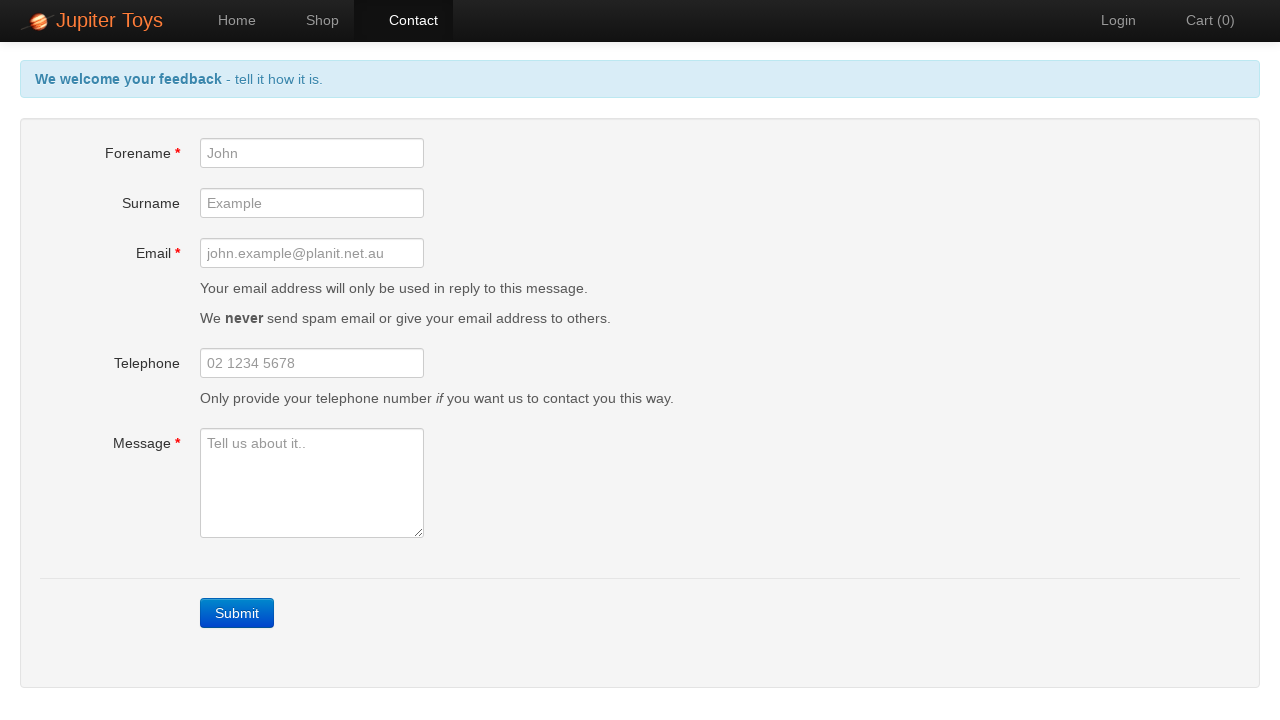

Waited for Submit button to be available
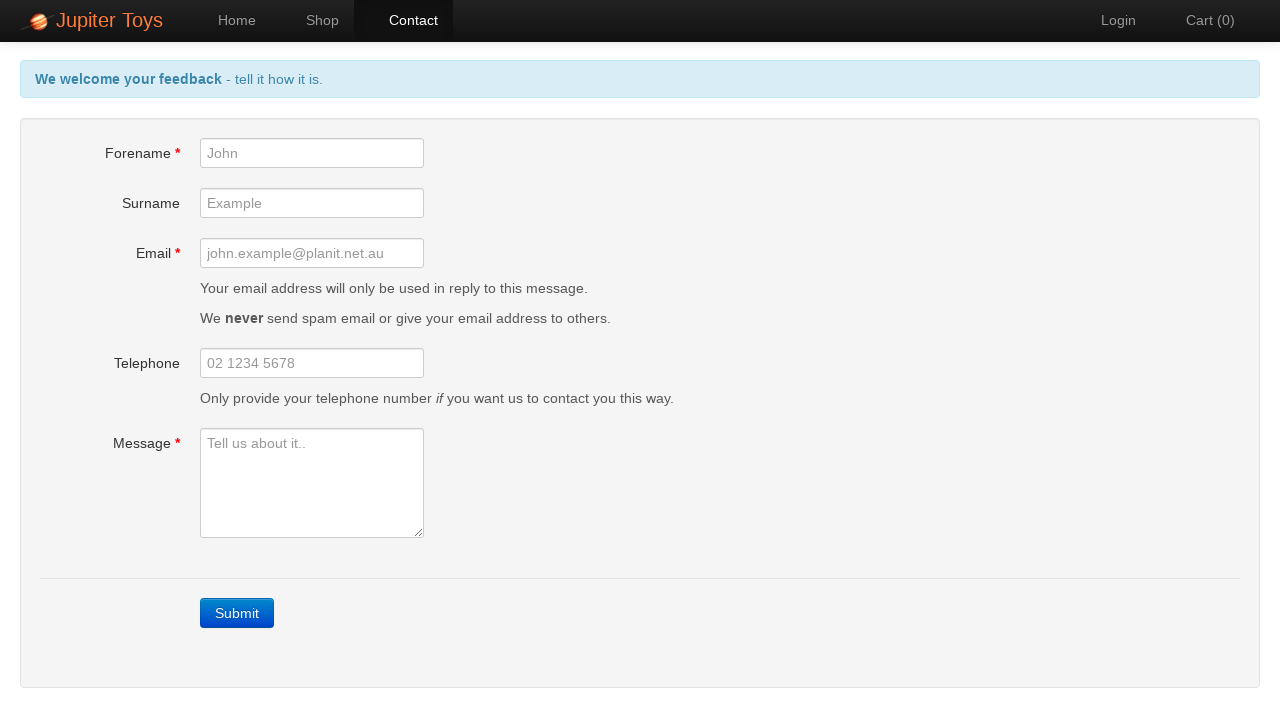

Clicked Submit button without filling mandatory fields to trigger error messages at (237, 613) on xpath=//a[normalize-space()='Submit']
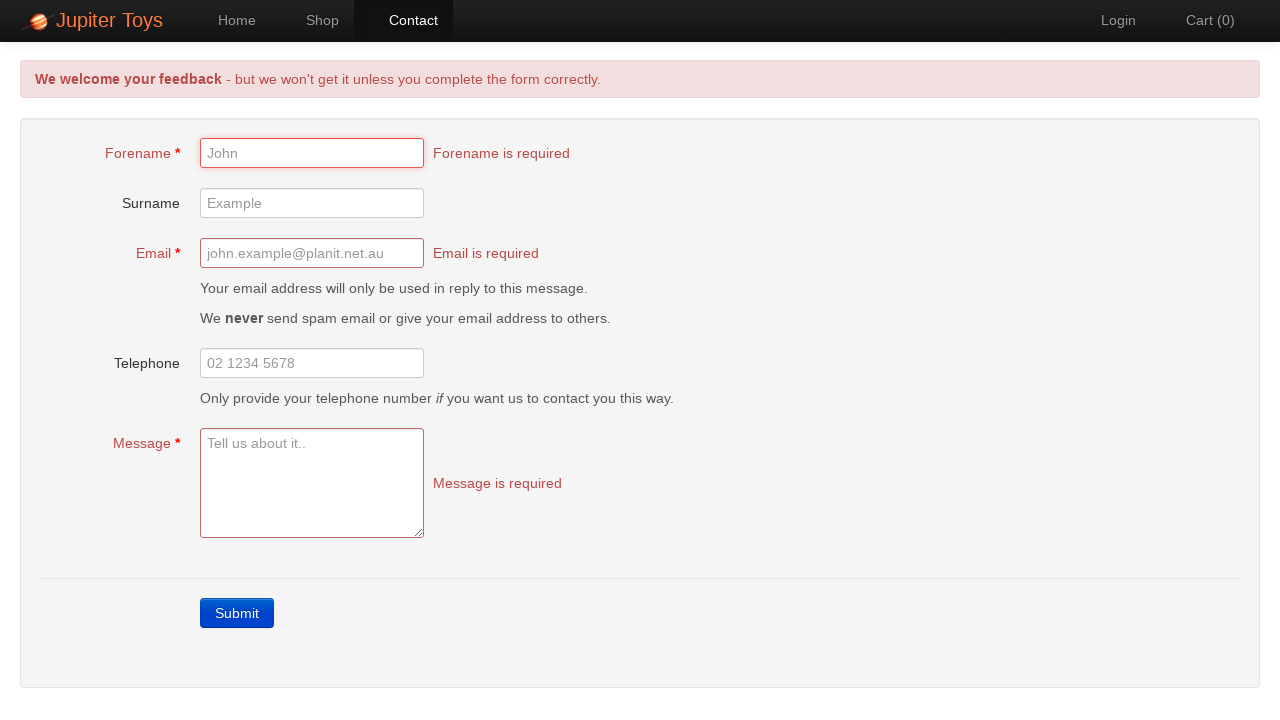

Waited 2 seconds for error messages to appear
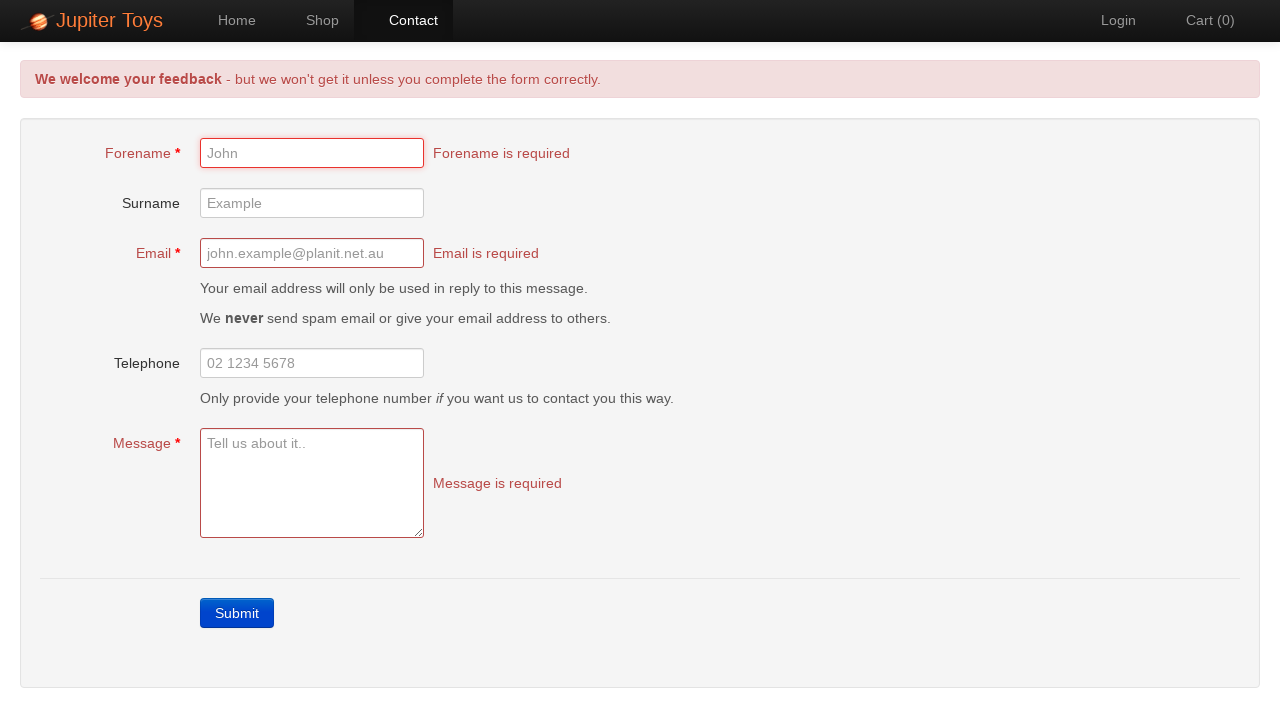

Verified forename error message is displayed
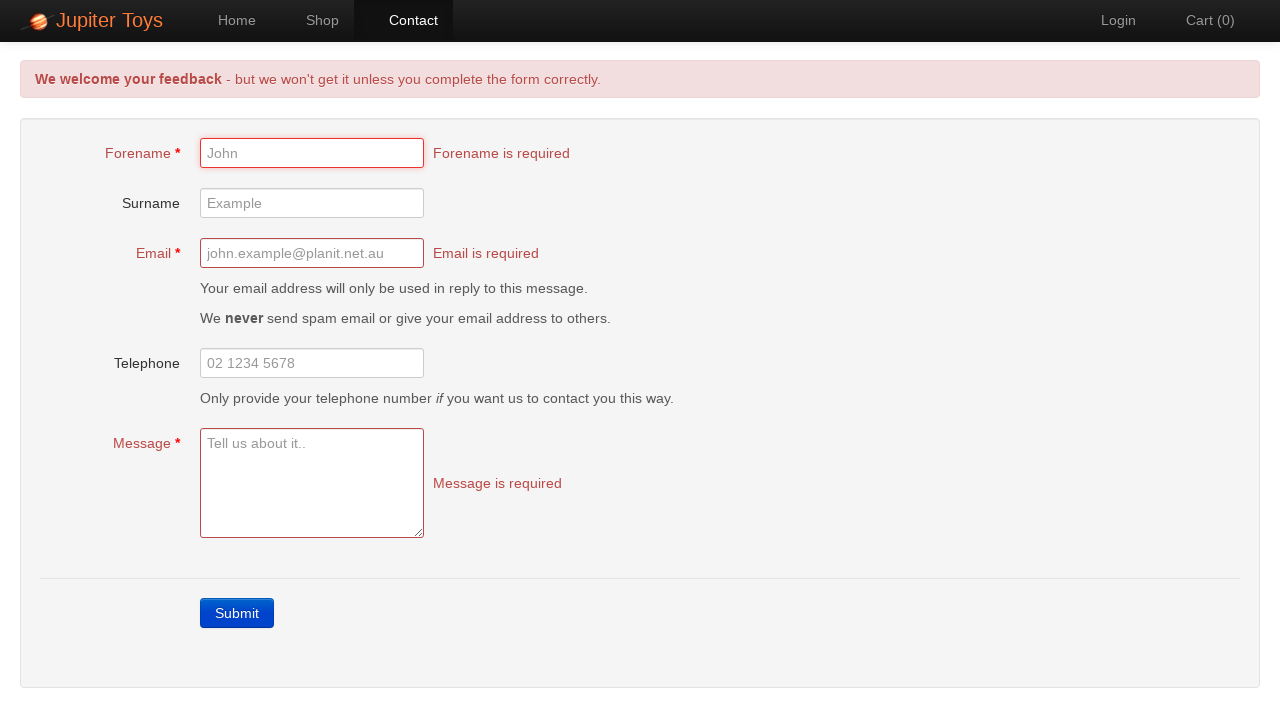

Verified email error message is displayed
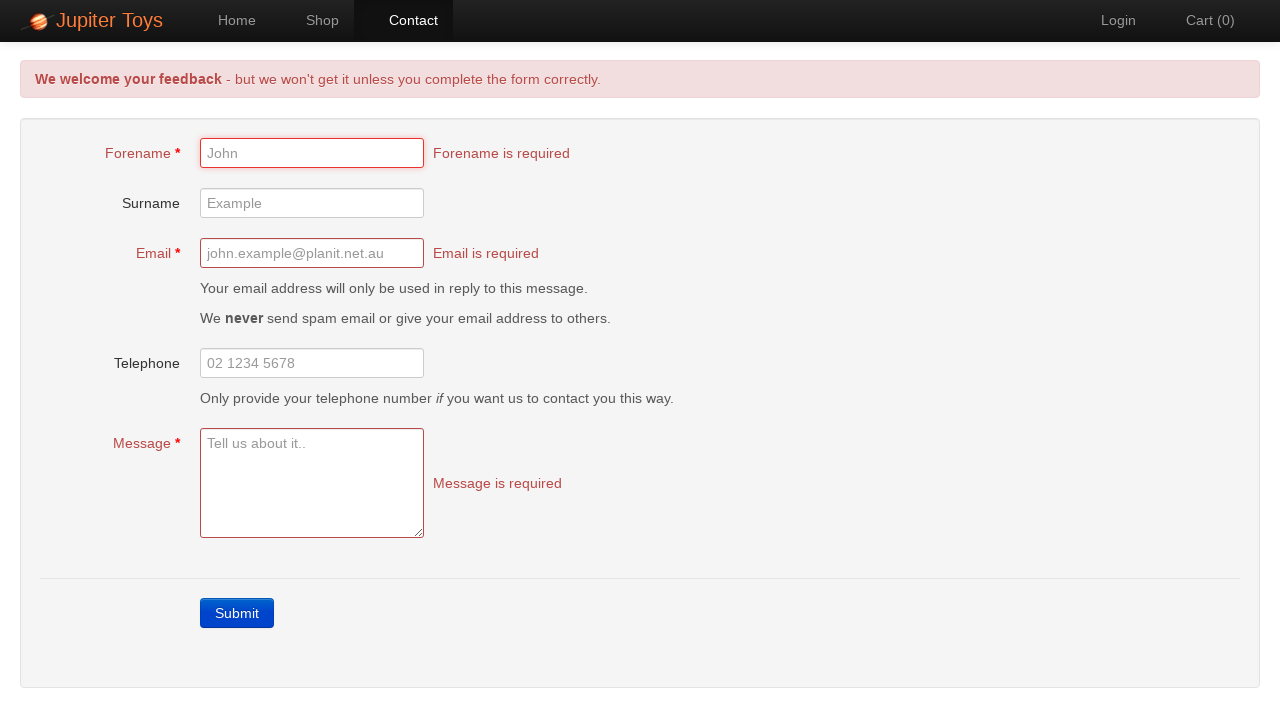

Verified message error message is displayed
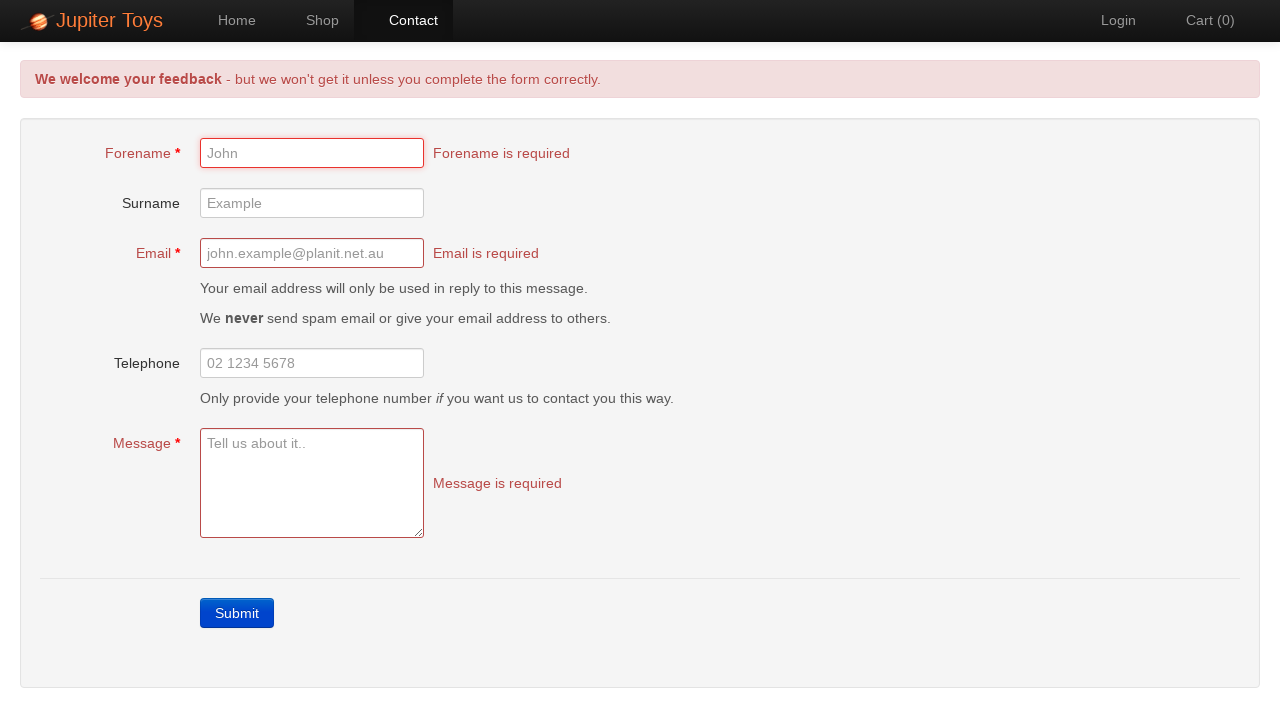

Filled forename field with 'John' on #forename
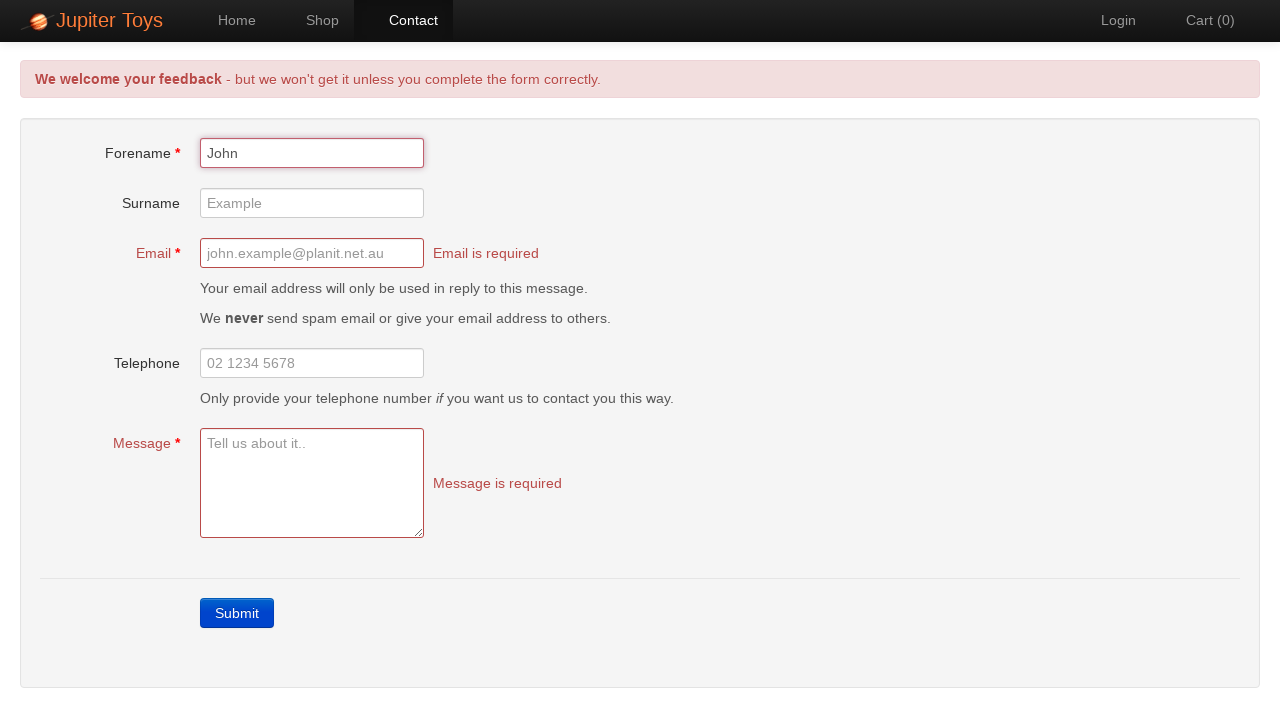

Filled email field with 'John@something.com' on #email
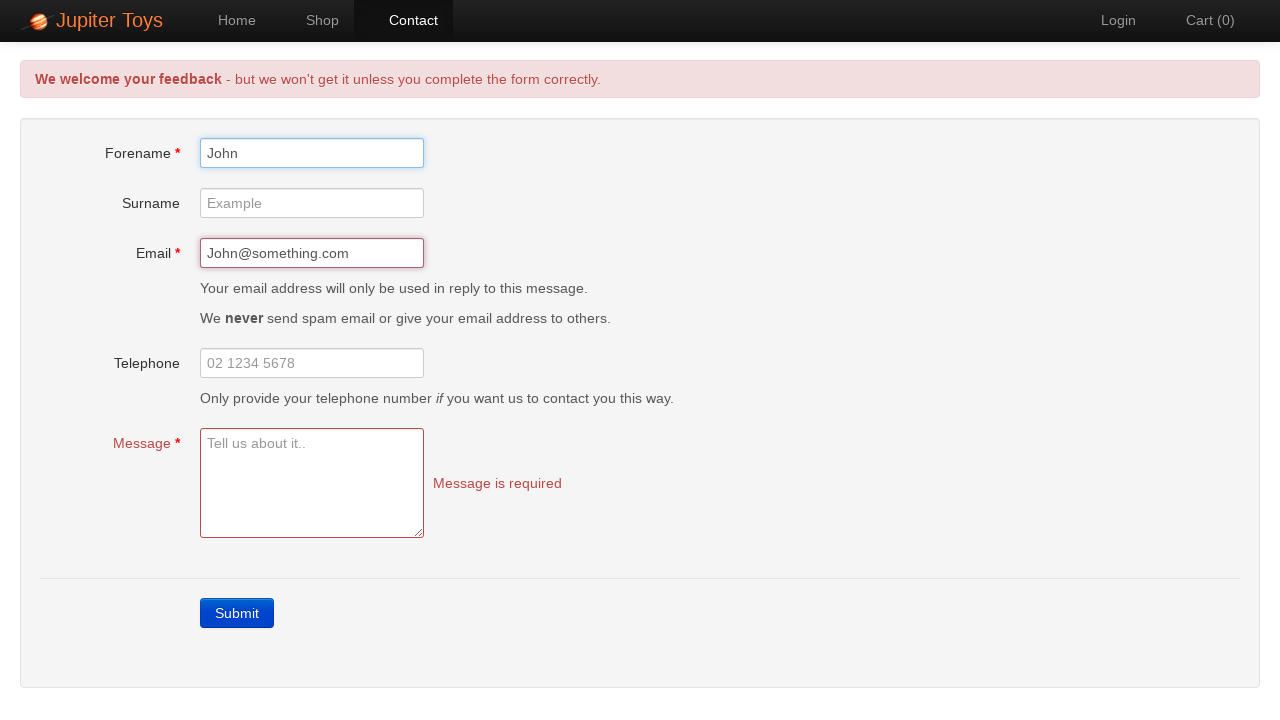

Filled message field with 'John is here to test the webpage' on #message
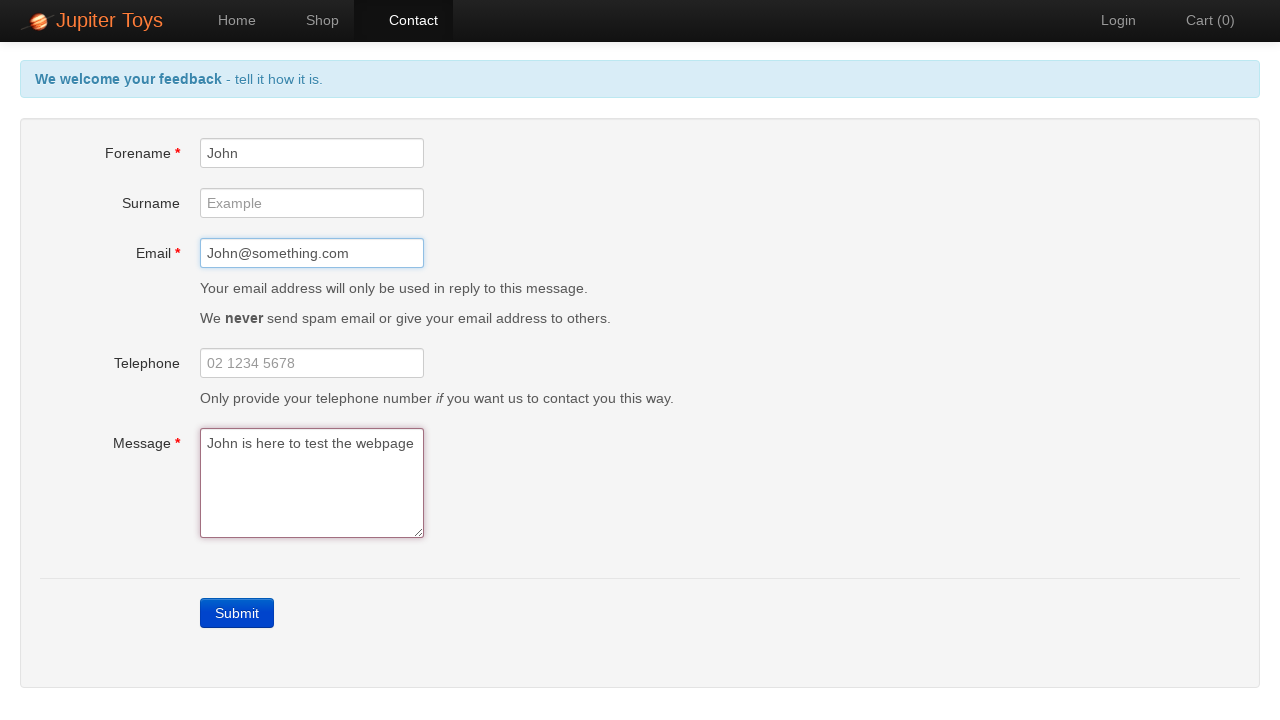

Waited 500ms for error messages to disappear
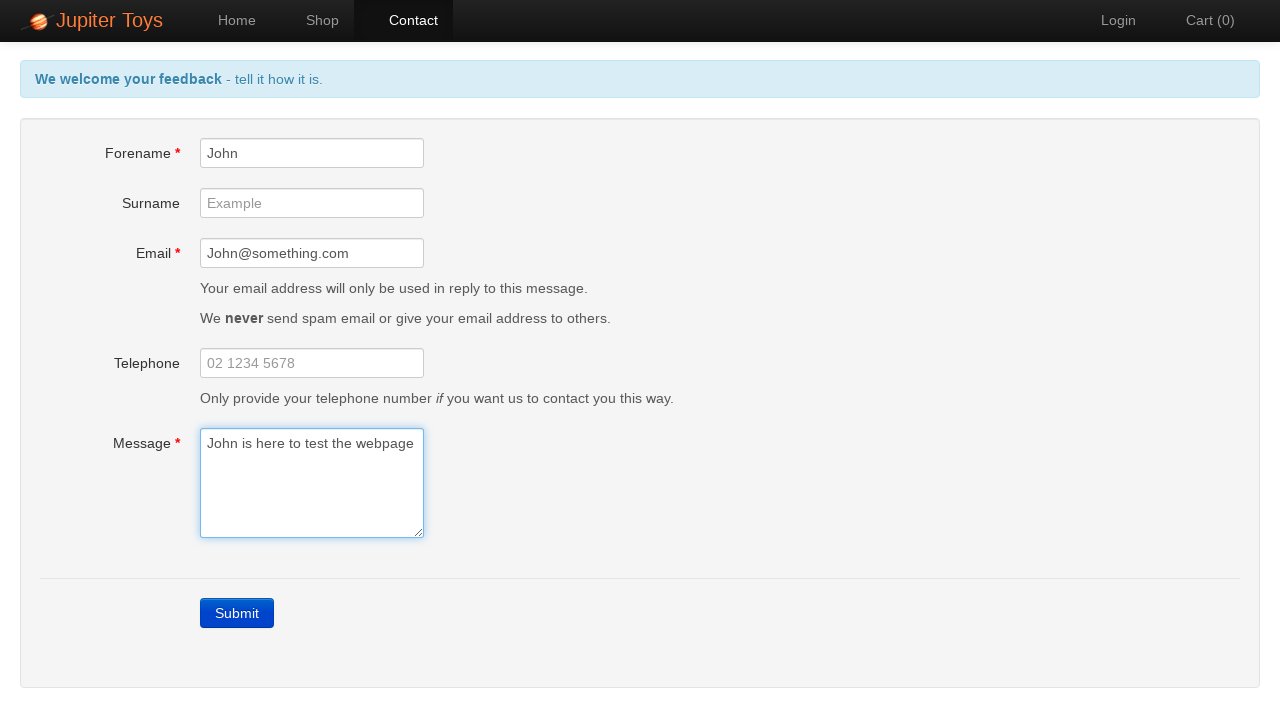

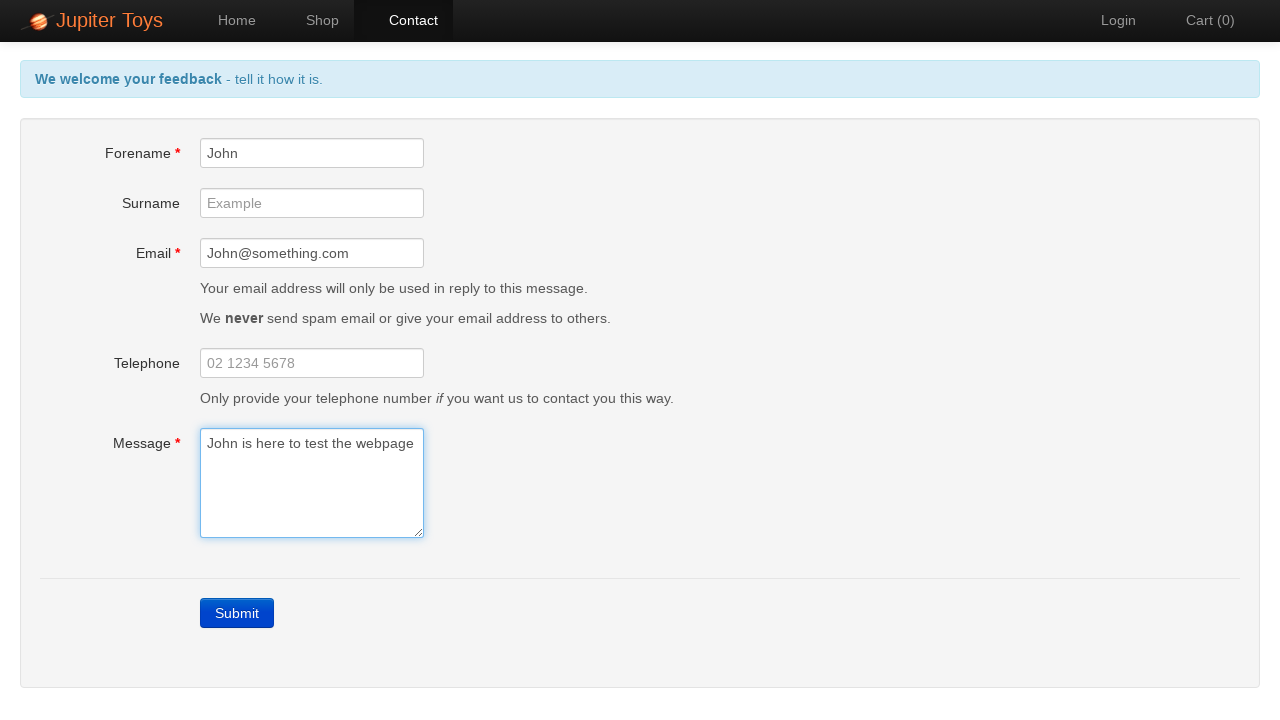